Tests highlighting an element on a page by changing its border style to a red dashed line, waiting briefly, then reverting the style back to original.

Starting URL: http://the-internet.herokuapp.com/large

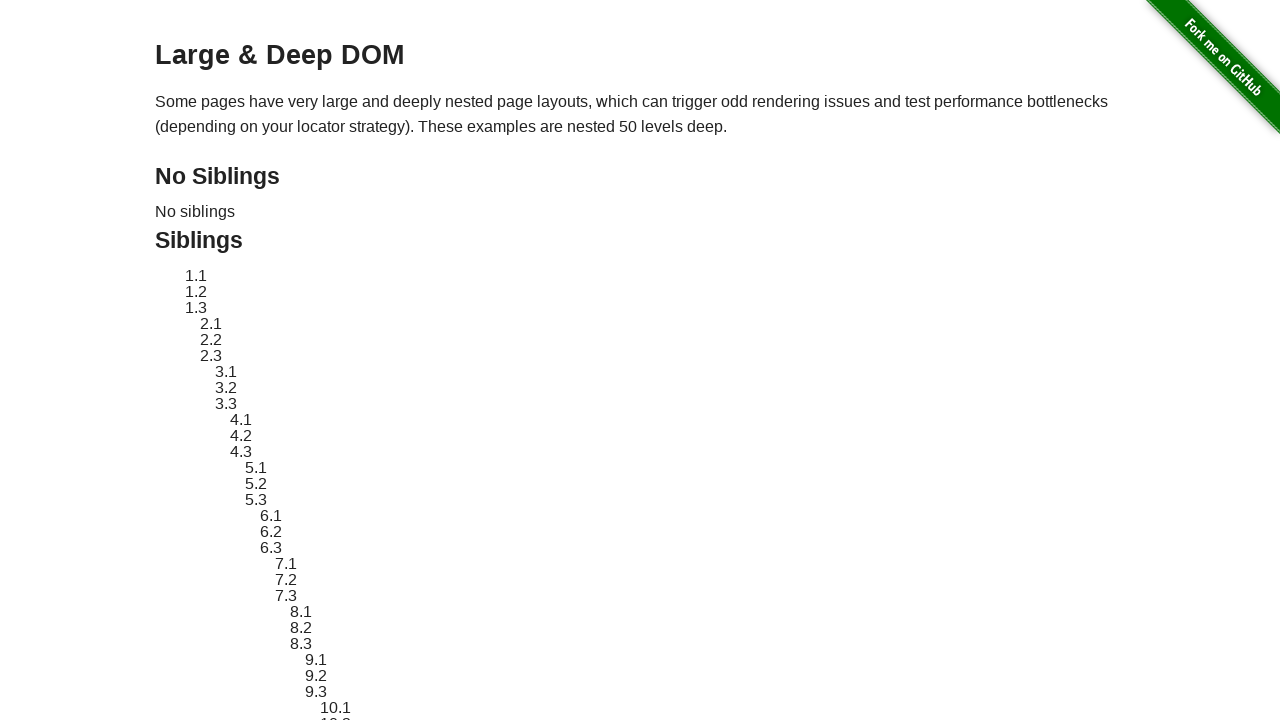

Located element with ID 'sibling-2.3'
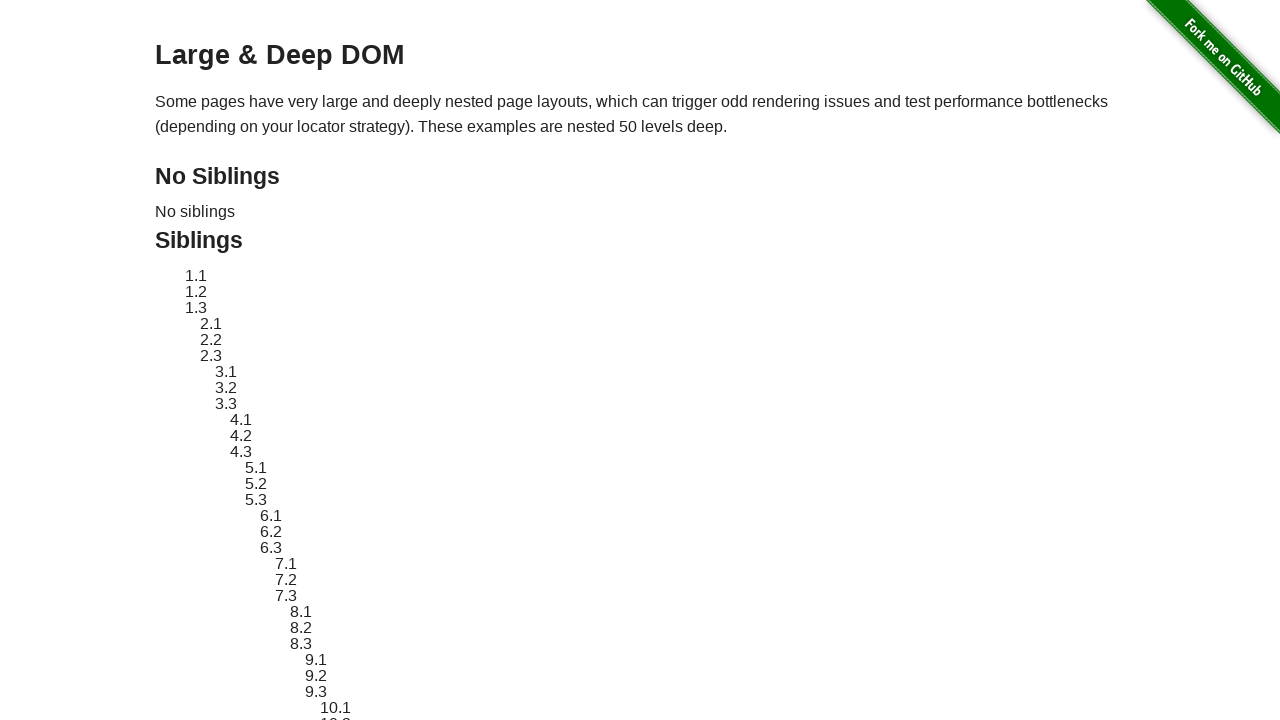

Element is now visible
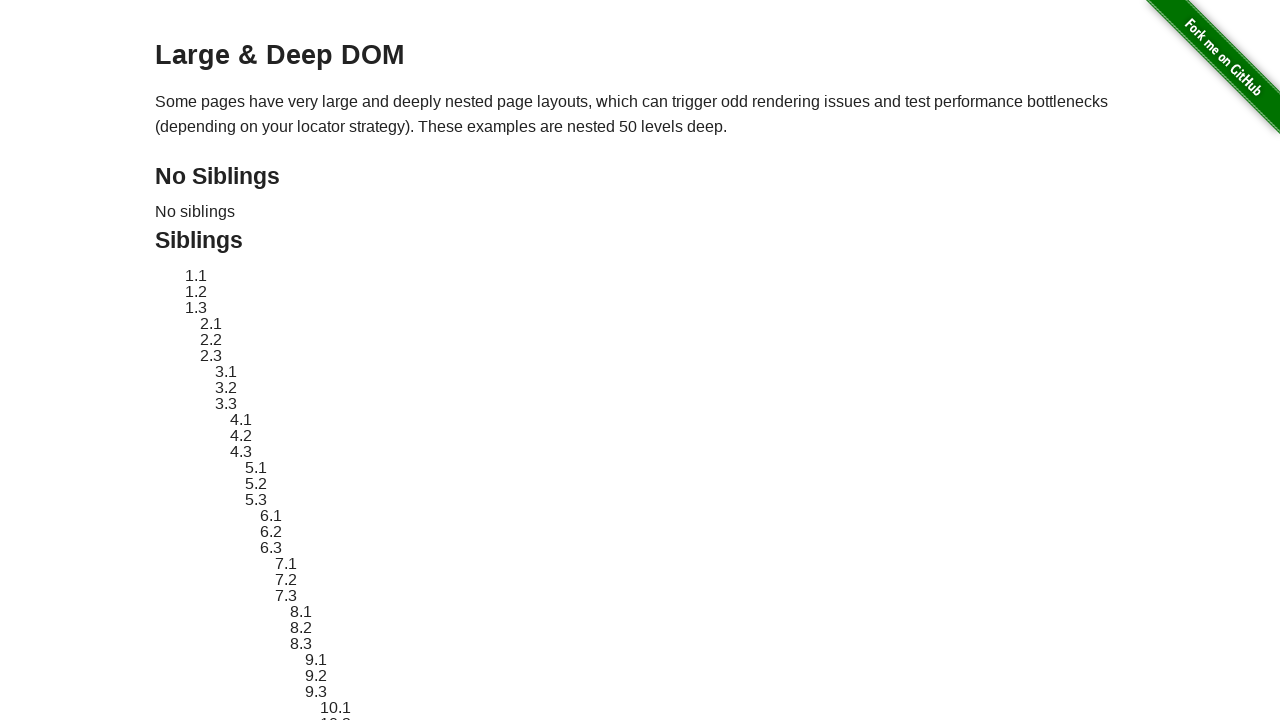

Stored original element style
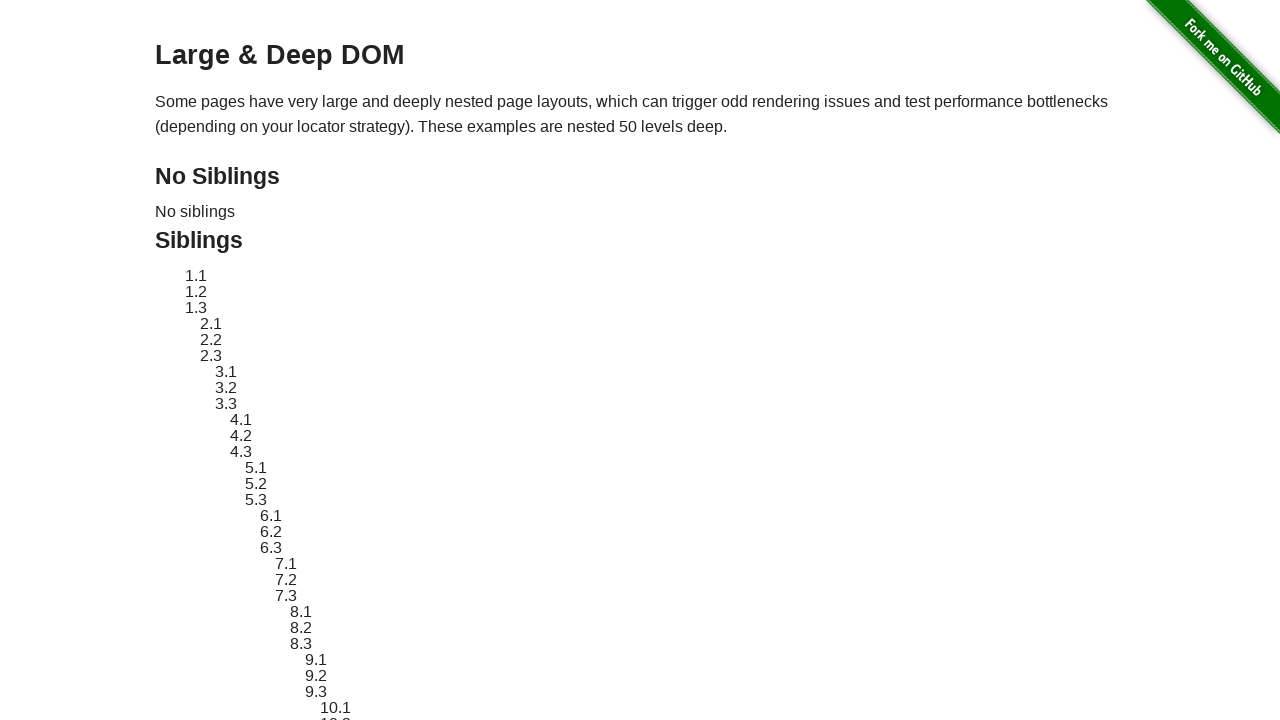

Applied red dashed border highlight to element
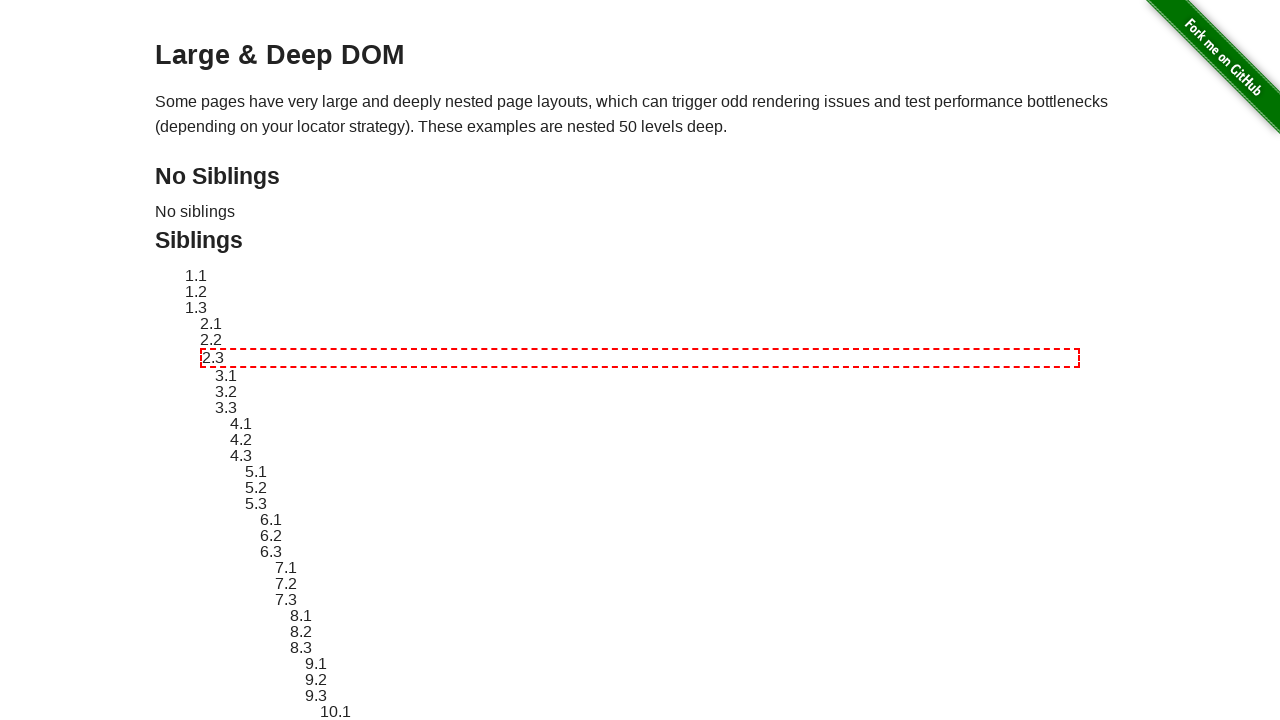

Waited 3 seconds to view the highlight effect
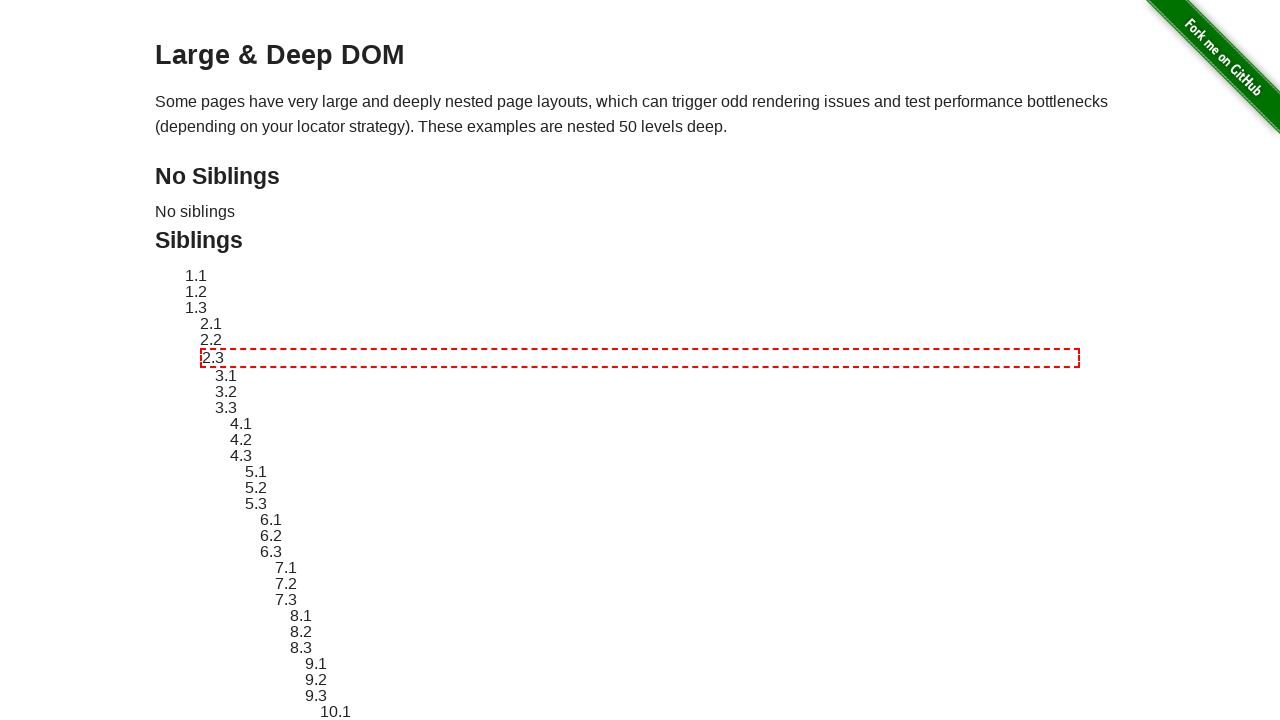

Reverted element style to original
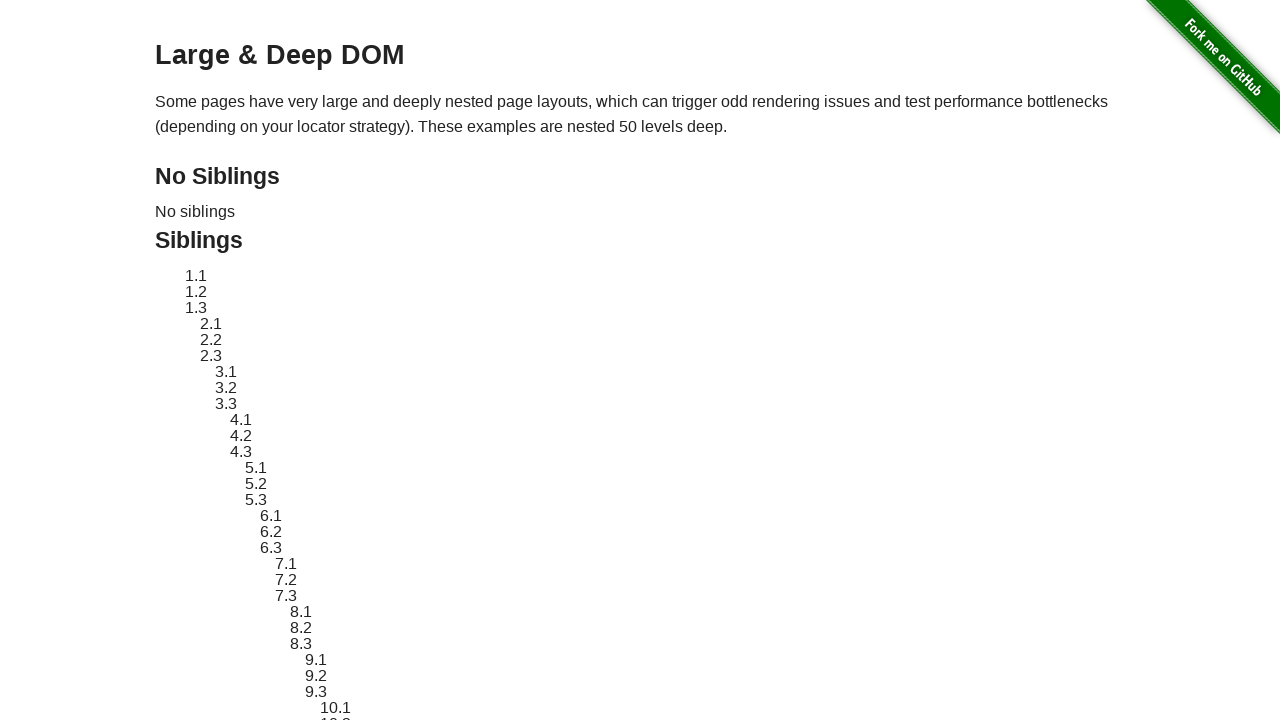

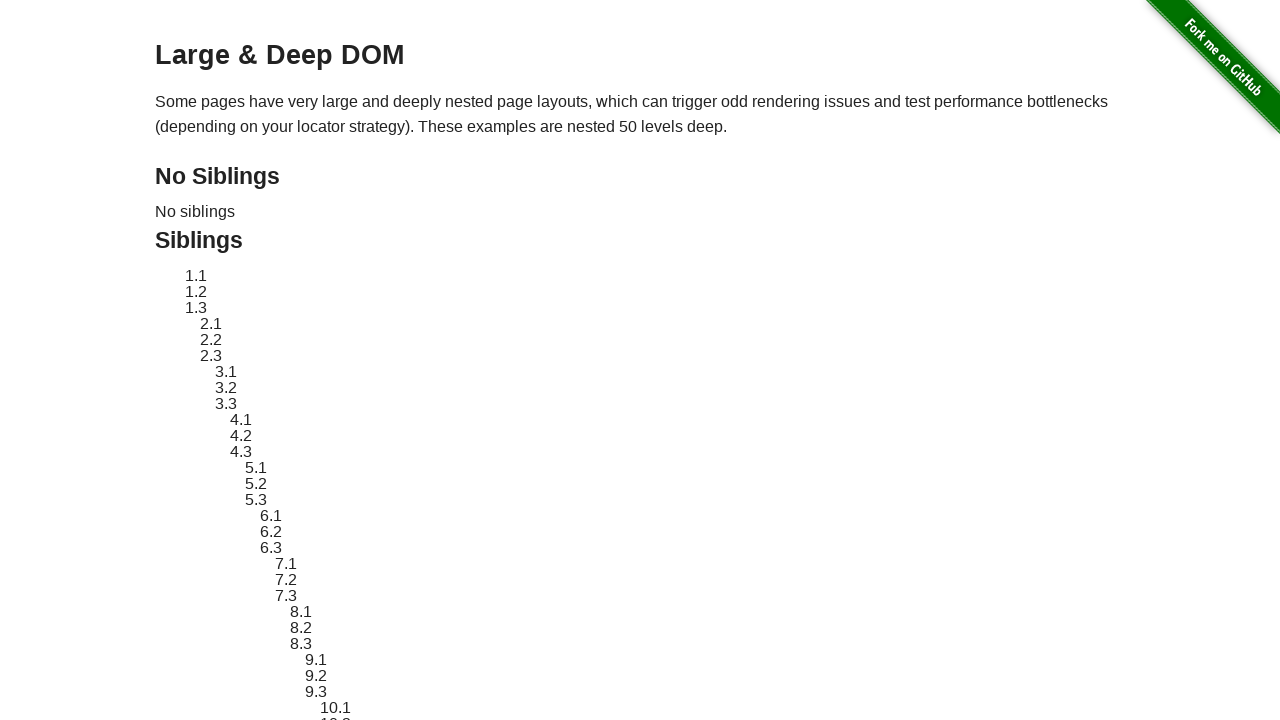